Navigates to GPToday website, counts all links on the page, then finds footer links and opens each one in a new tab using keyboard shortcuts

Starting URL: https://gptoday.com/

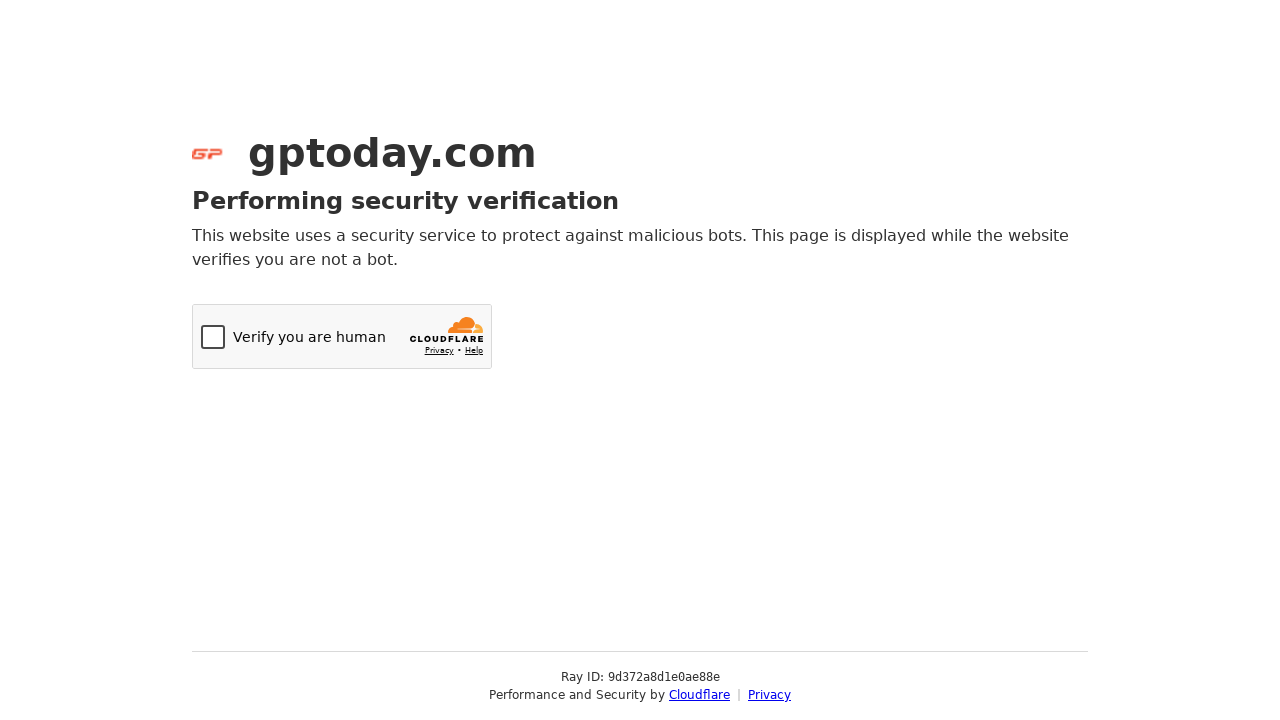

Navigated to https://gptoday.com/
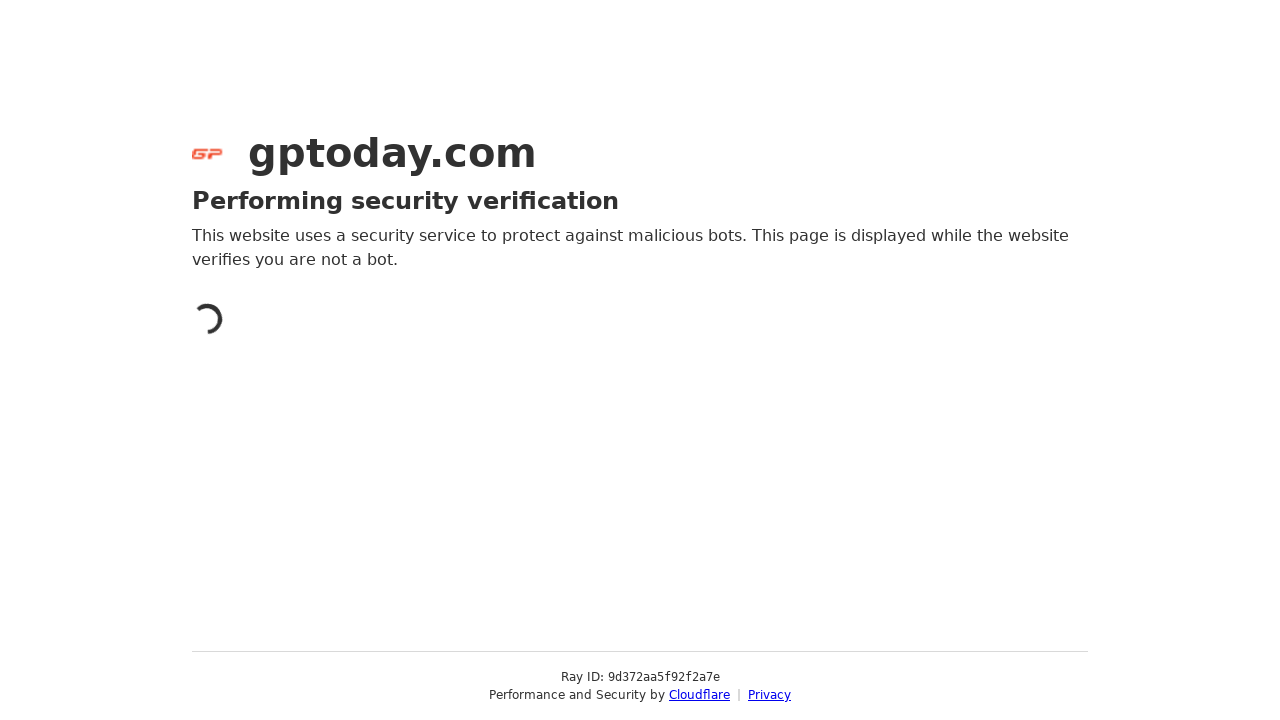

Retrieved all links on page - count: 2
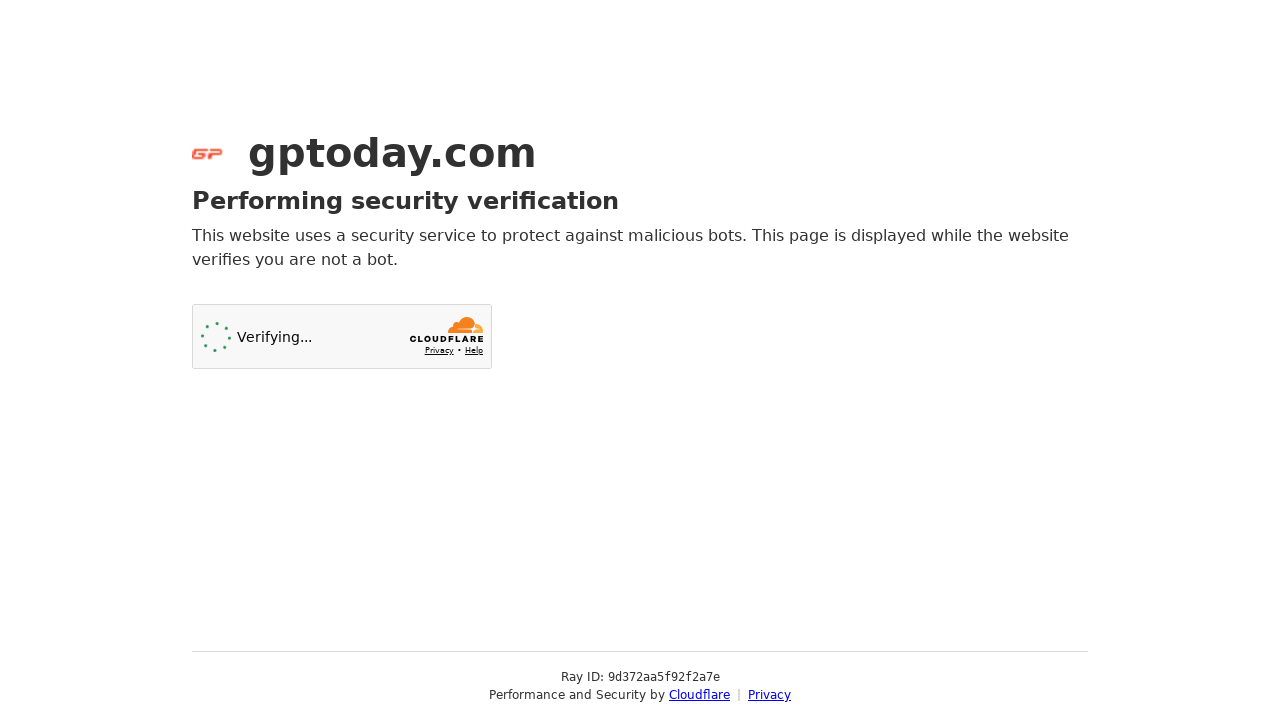

Located footer section with ID 'footernavwrap'
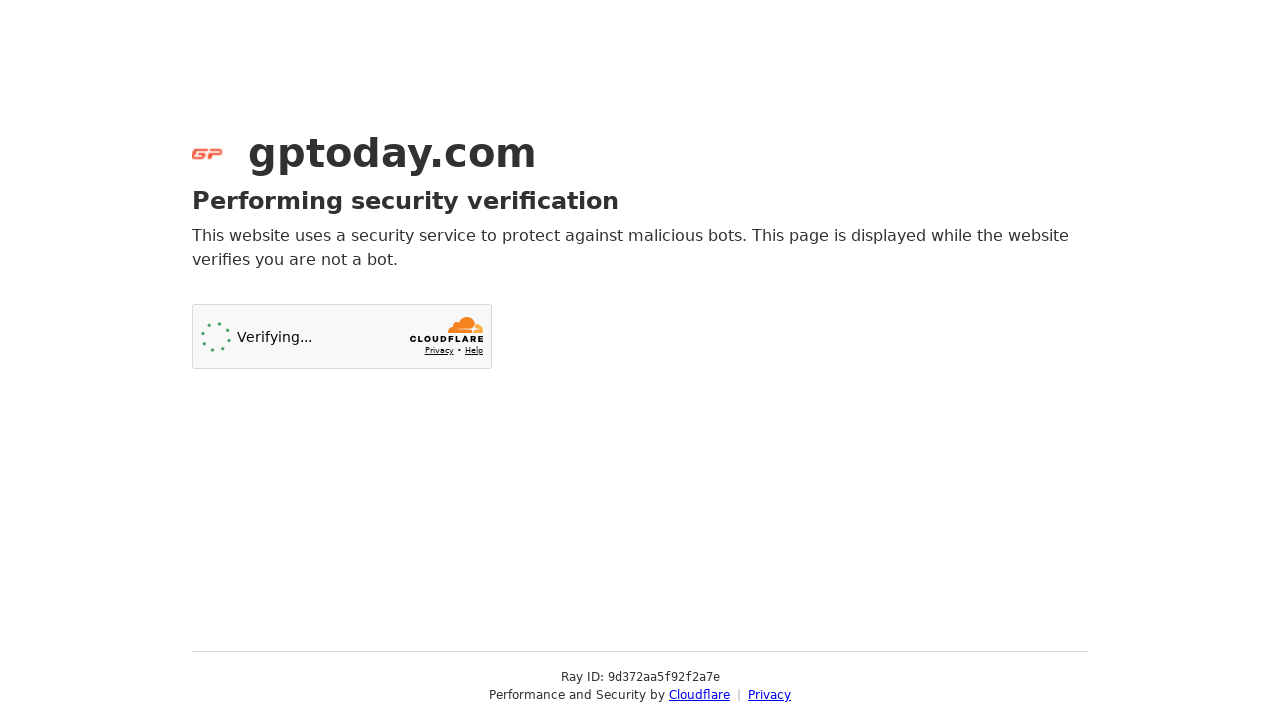

Retrieved footer links - count: 0
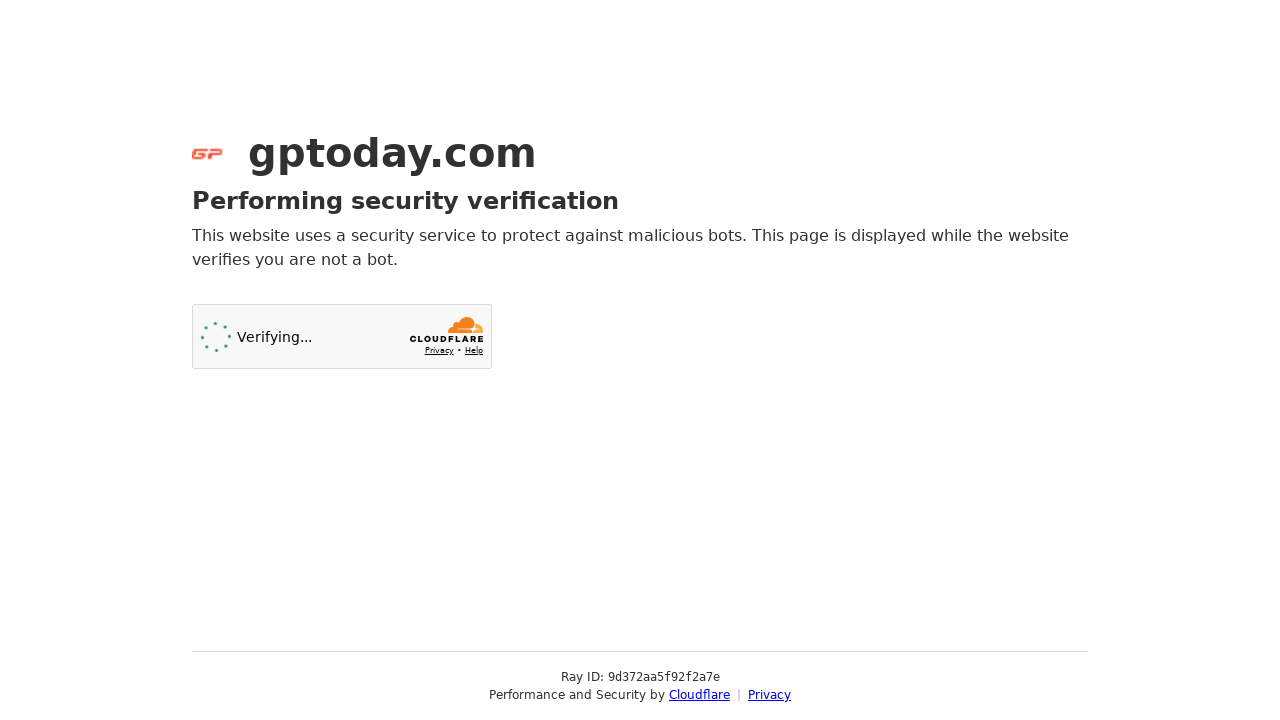

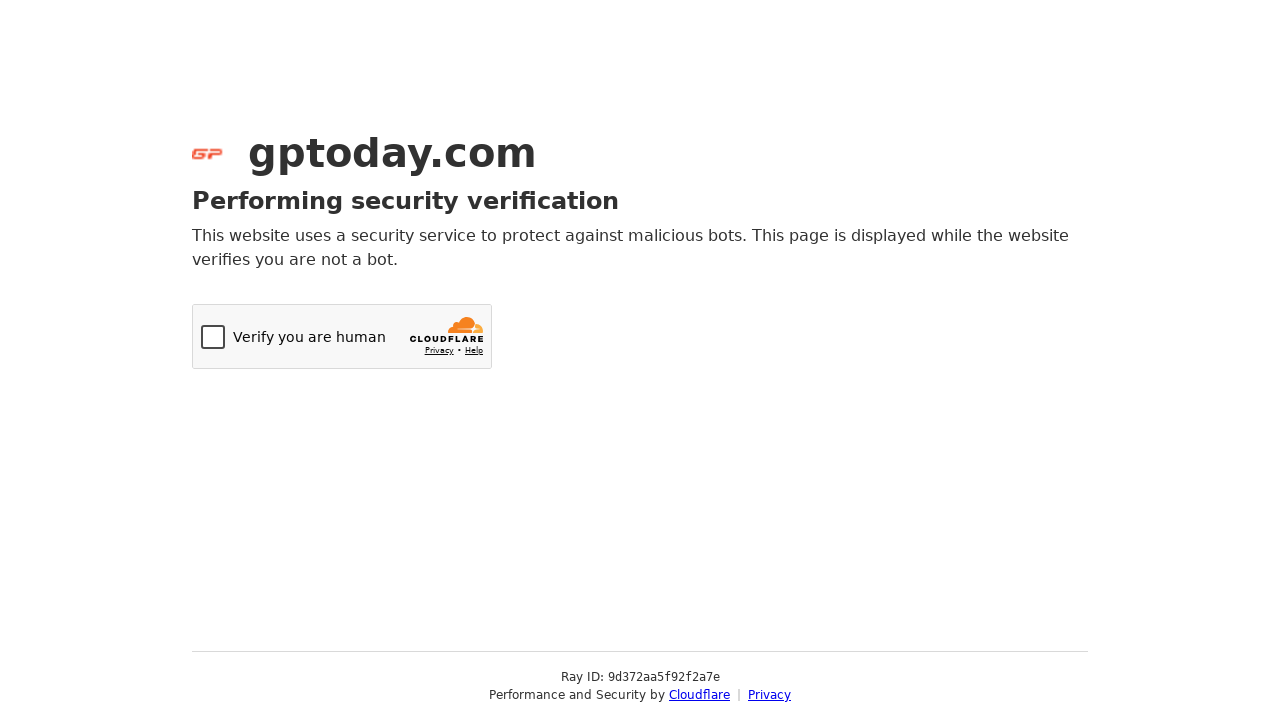